Tests multi-tab browser automation by opening a new tab, navigating to a course page to extract a course name, then switching back to the original tab and entering that course name into a form field.

Starting URL: https://rahulshettyacademy.com/angularpractice/

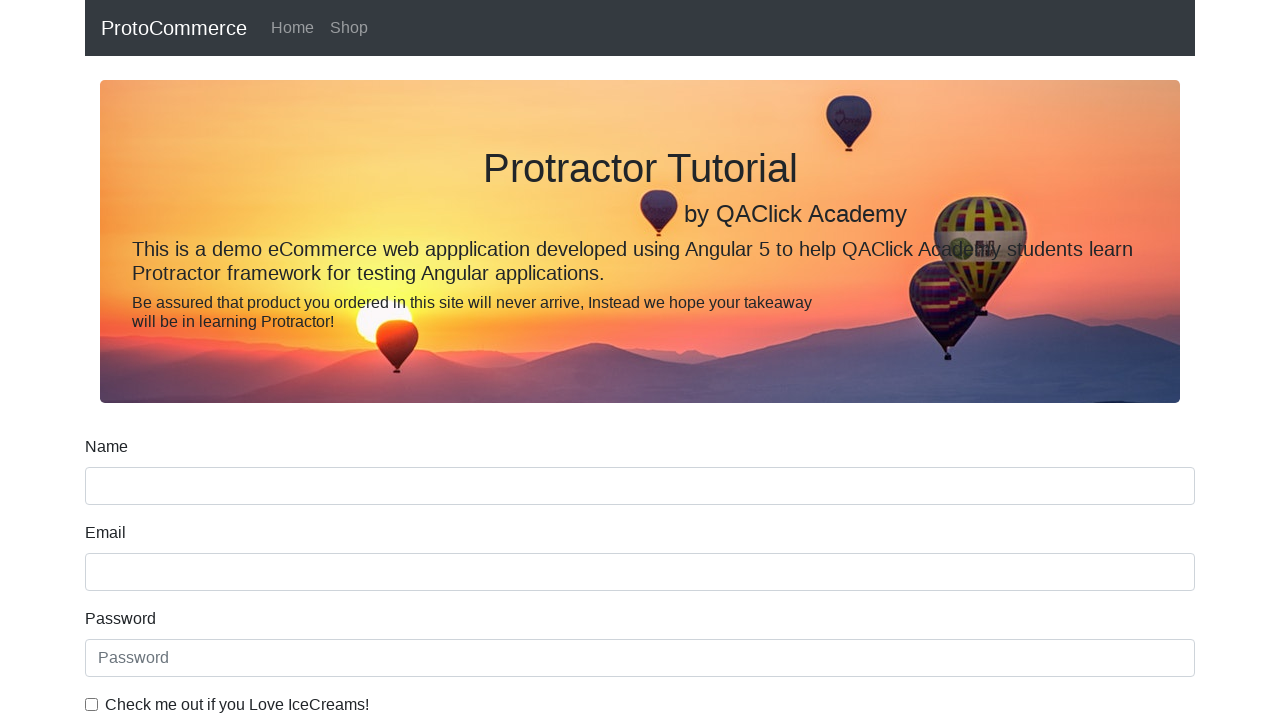

Opened a new browser tab
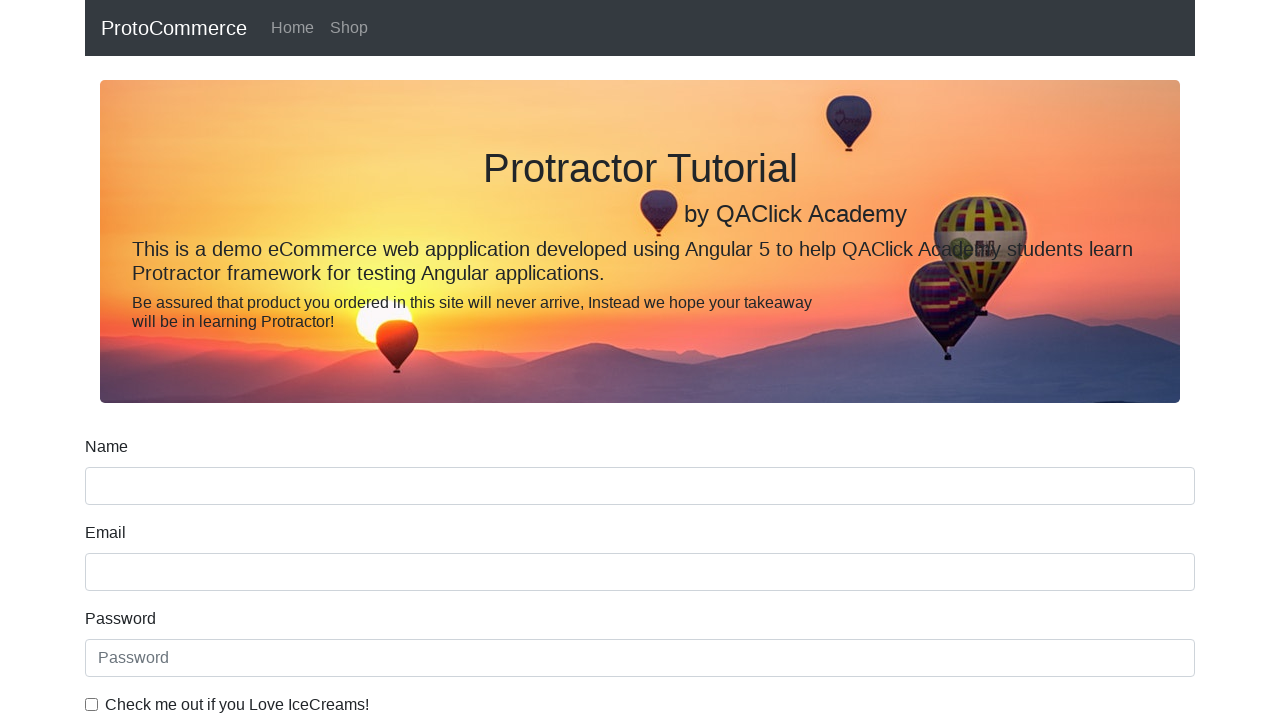

Navigated to Rahul Shetty Academy homepage in new tab
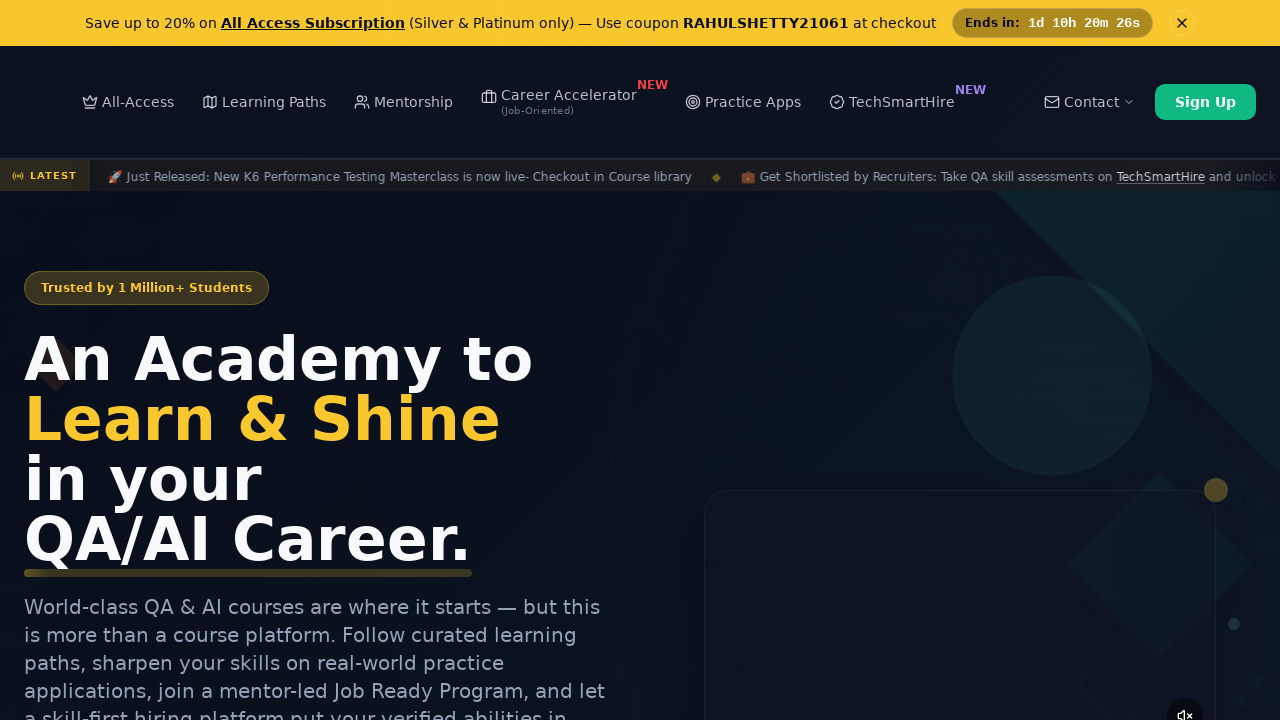

Waited for course links to load on homepage
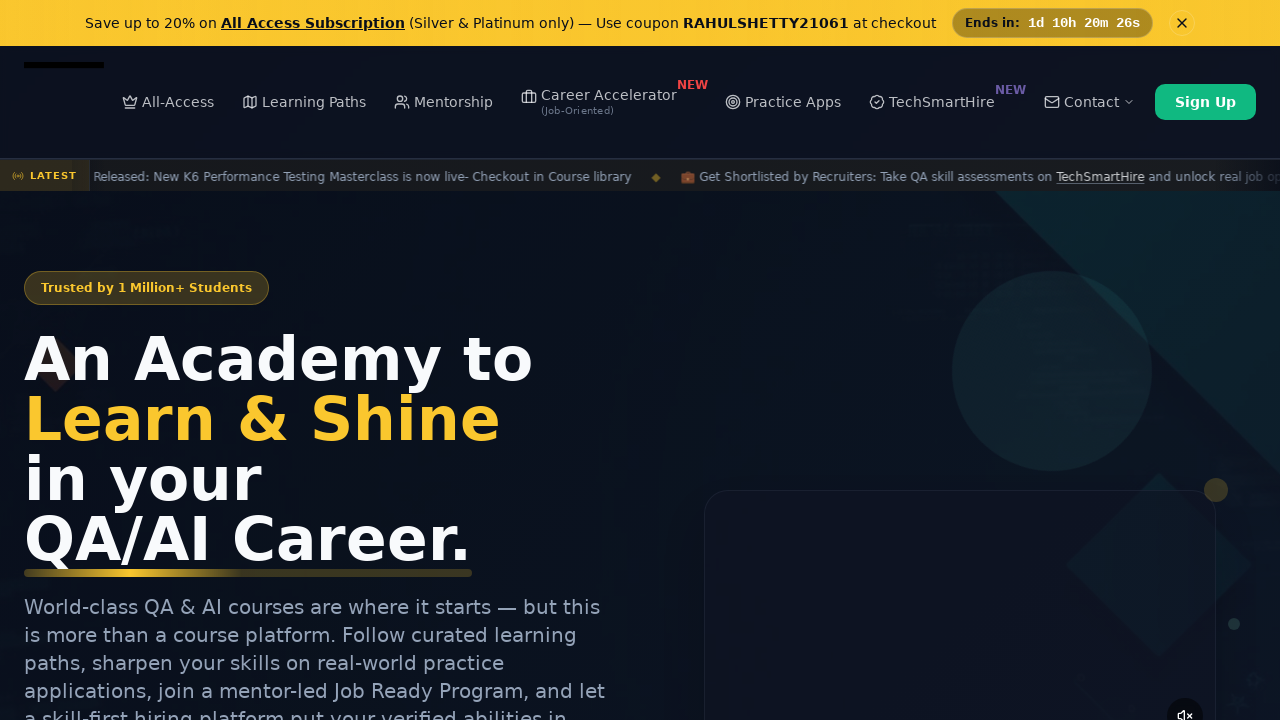

Located all course link elements
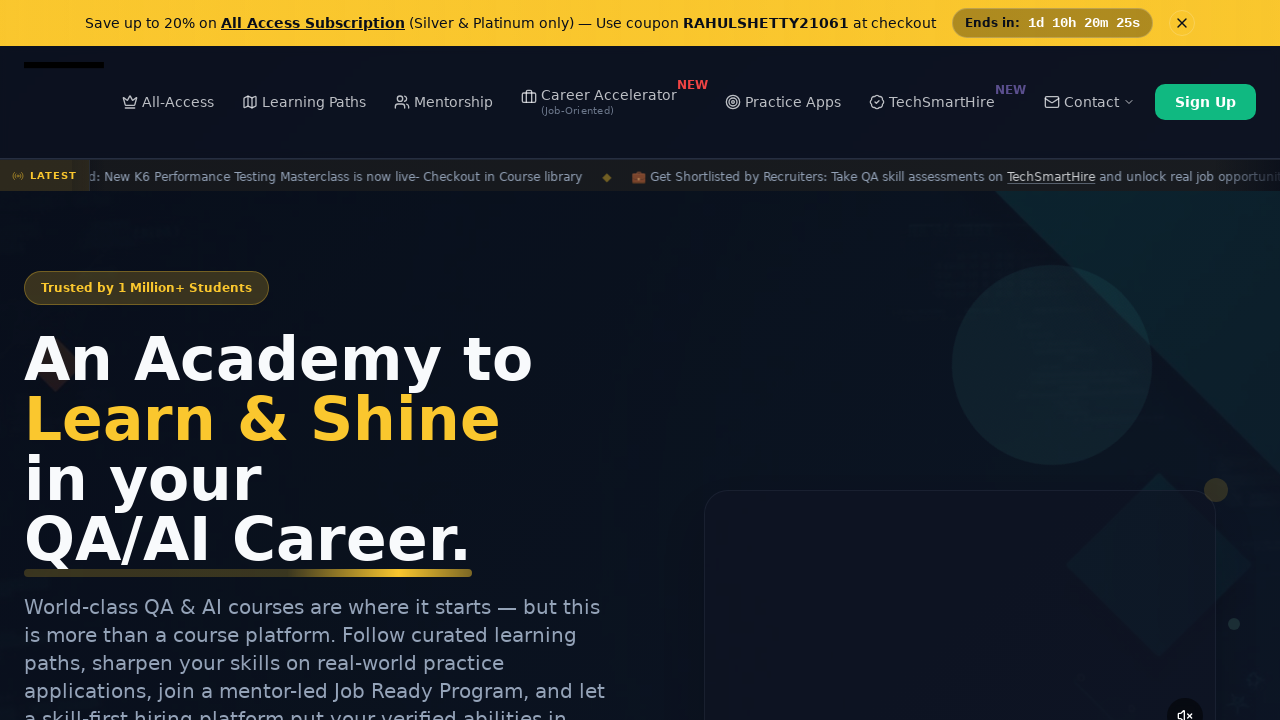

Extracted second course name: 'Playwright Testing'
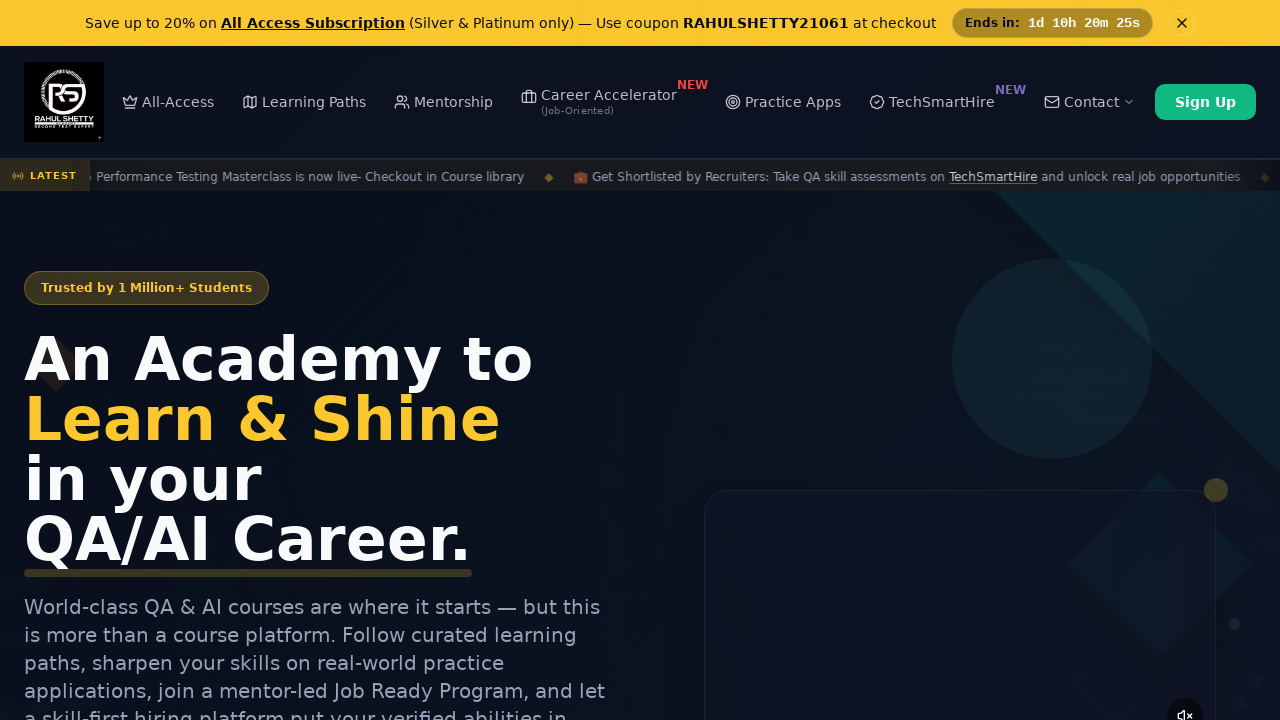

Switched back to original tab with form
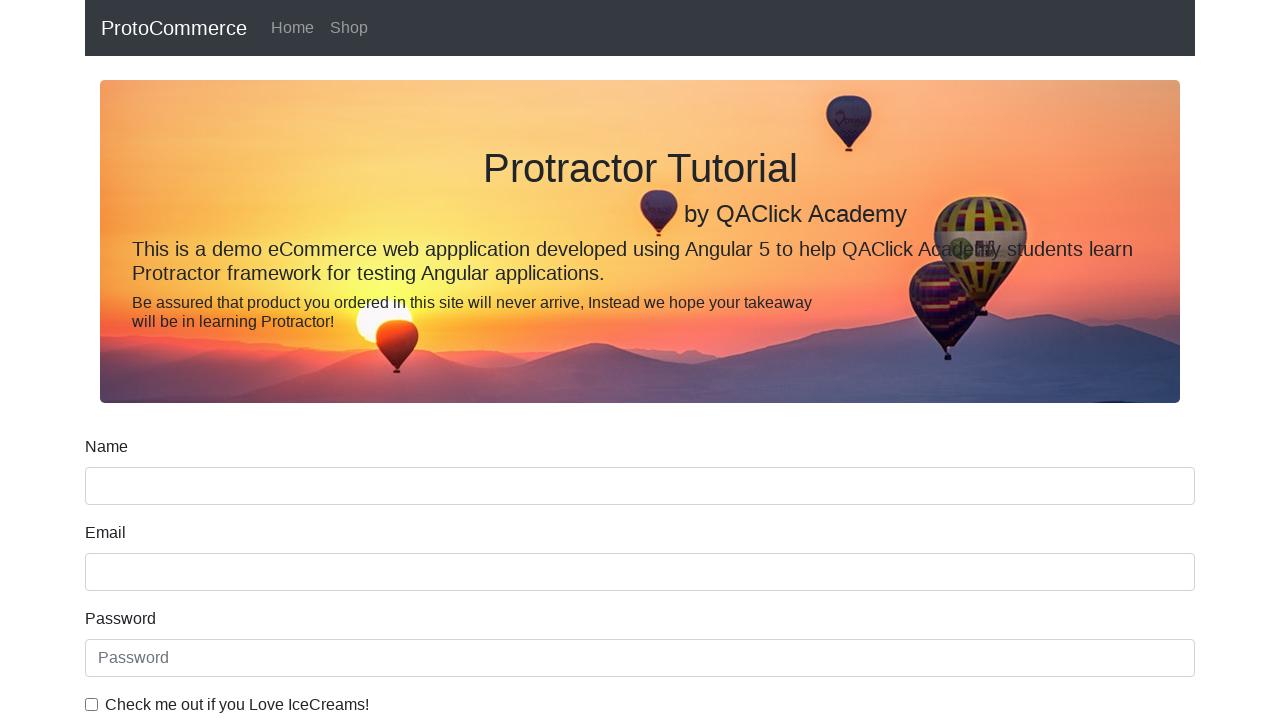

Filled name field with course name: 'Playwright Testing' on input[name='name']
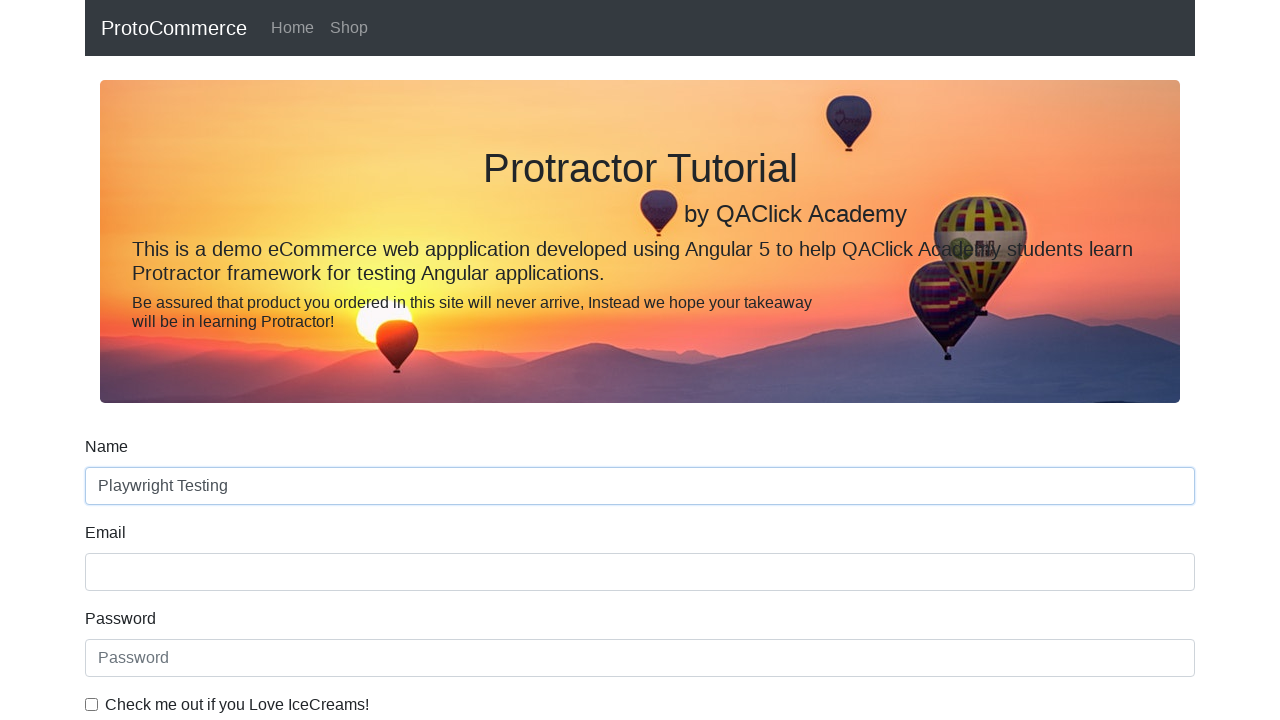

Closed the new tab
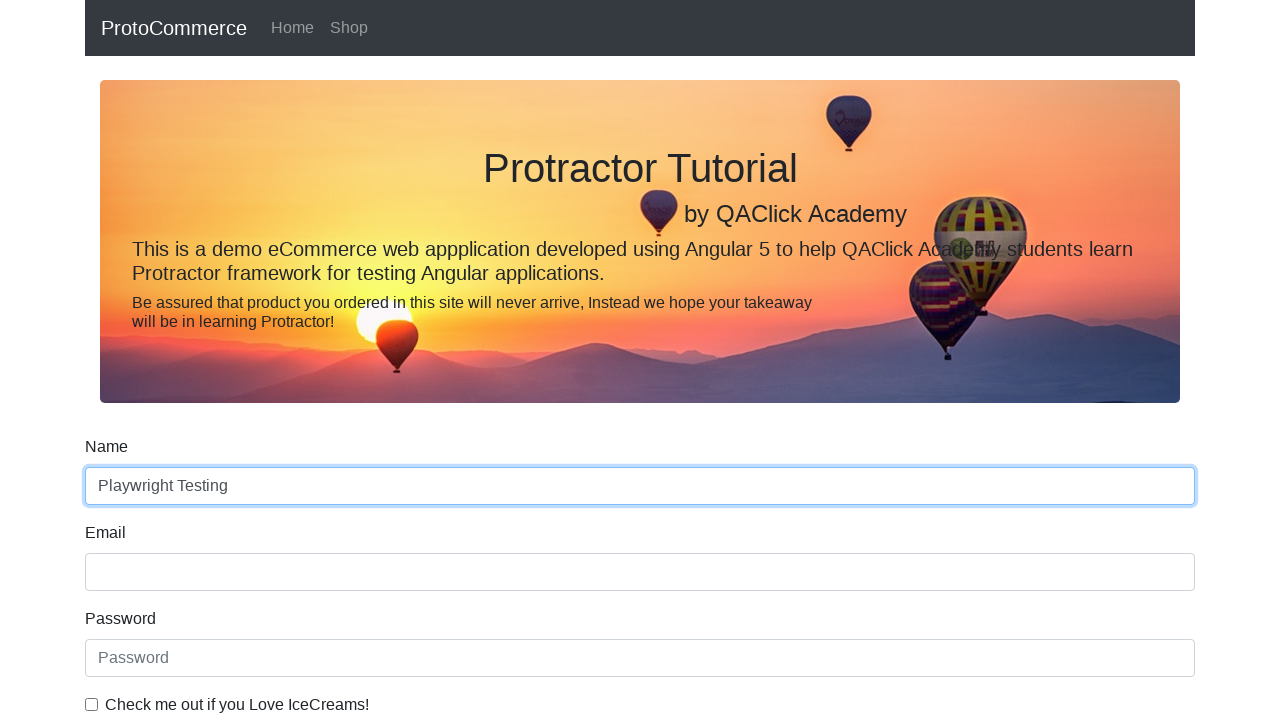

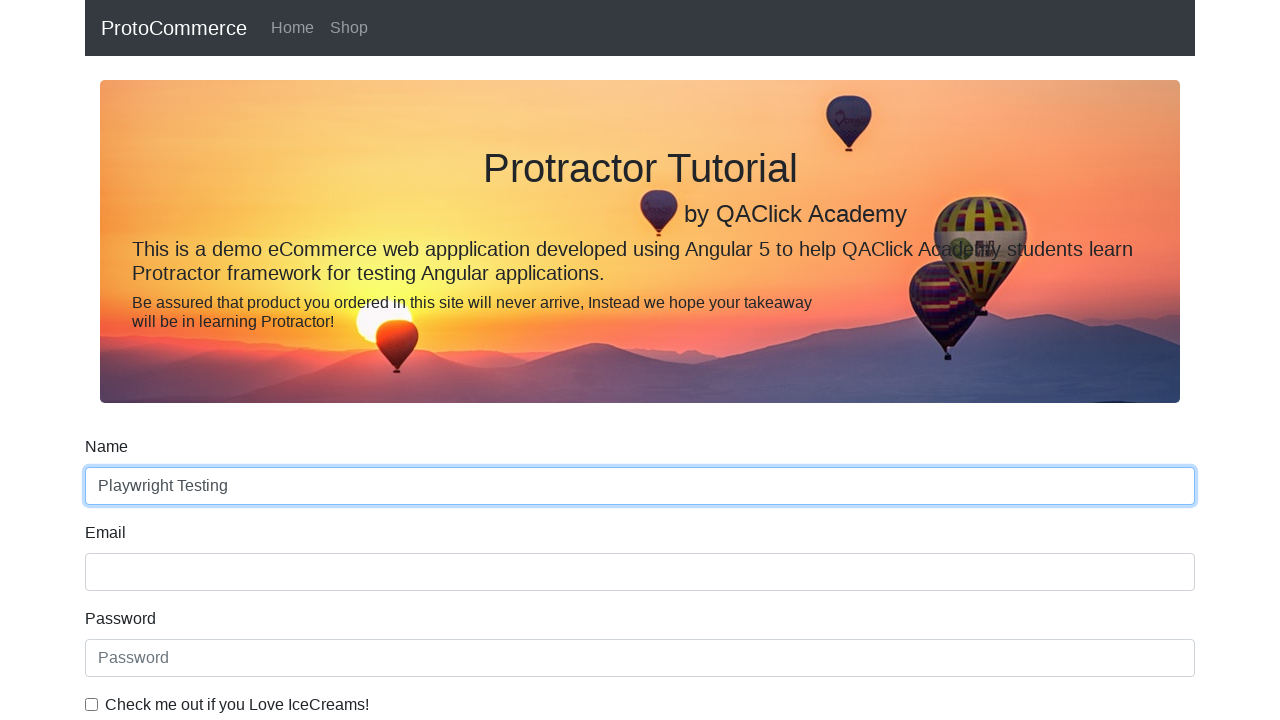